Tests that submitting an empty login form displays an error message indicating both username and password must be present.

Starting URL: https://demo.applitools.com/hackathon.html

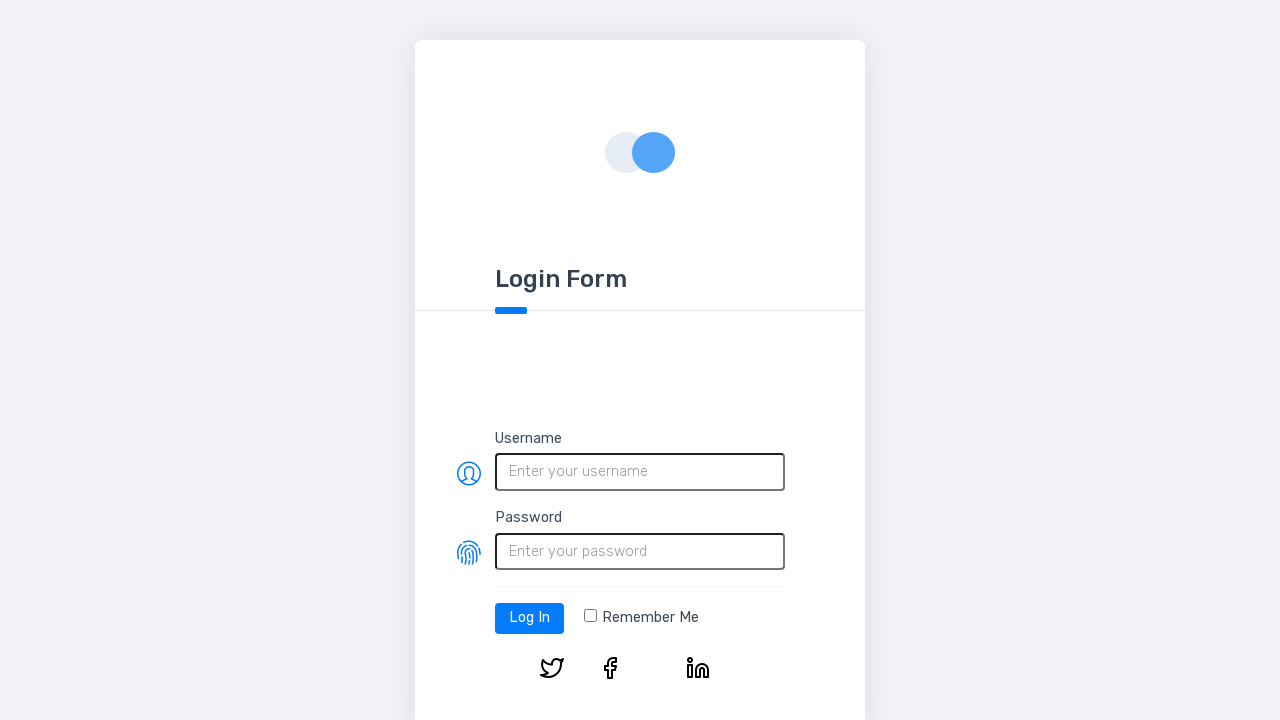

Clicked login button without entering credentials at (530, 618) on #log-in
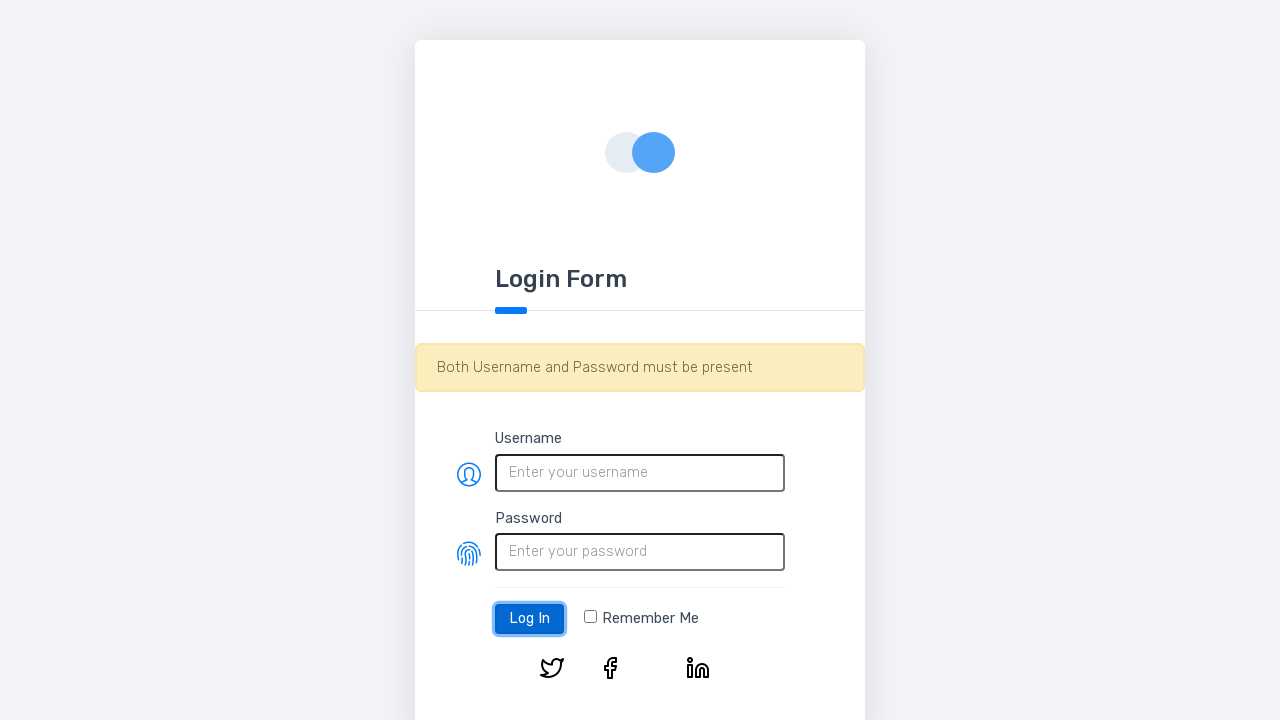

Verified error alert is visible
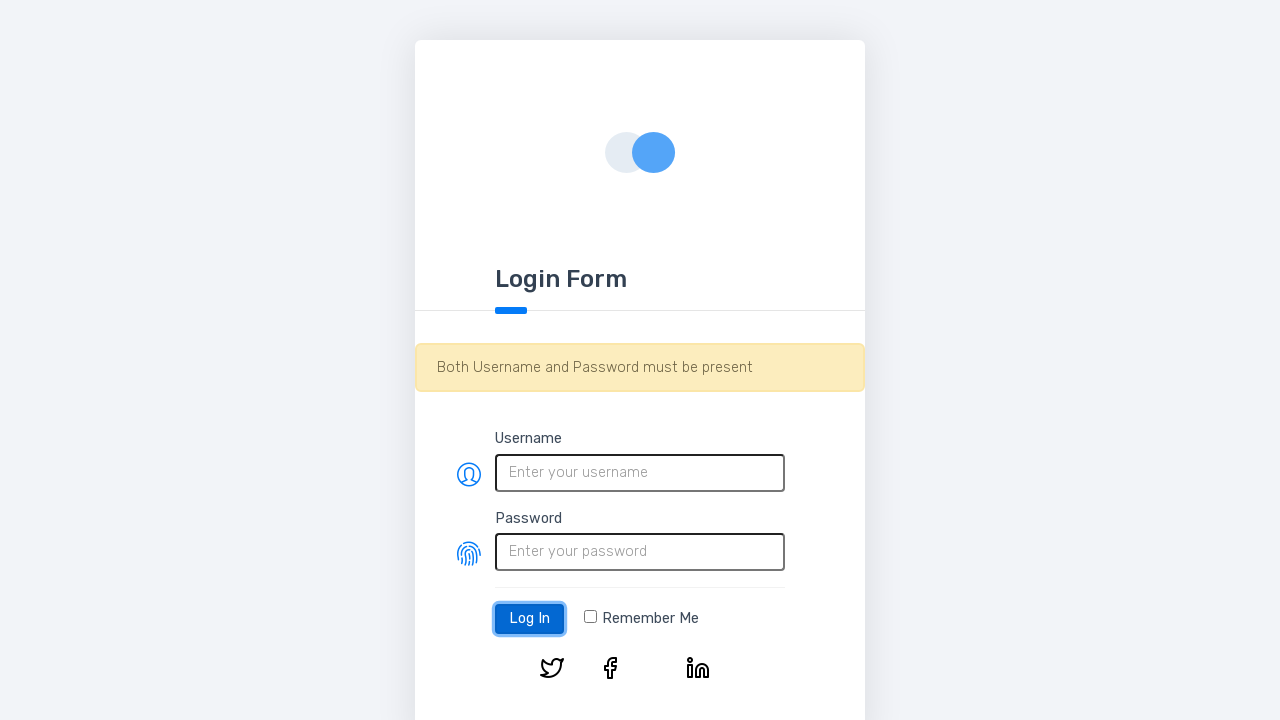

Verified error message contains 'Both Username and Password must be present'
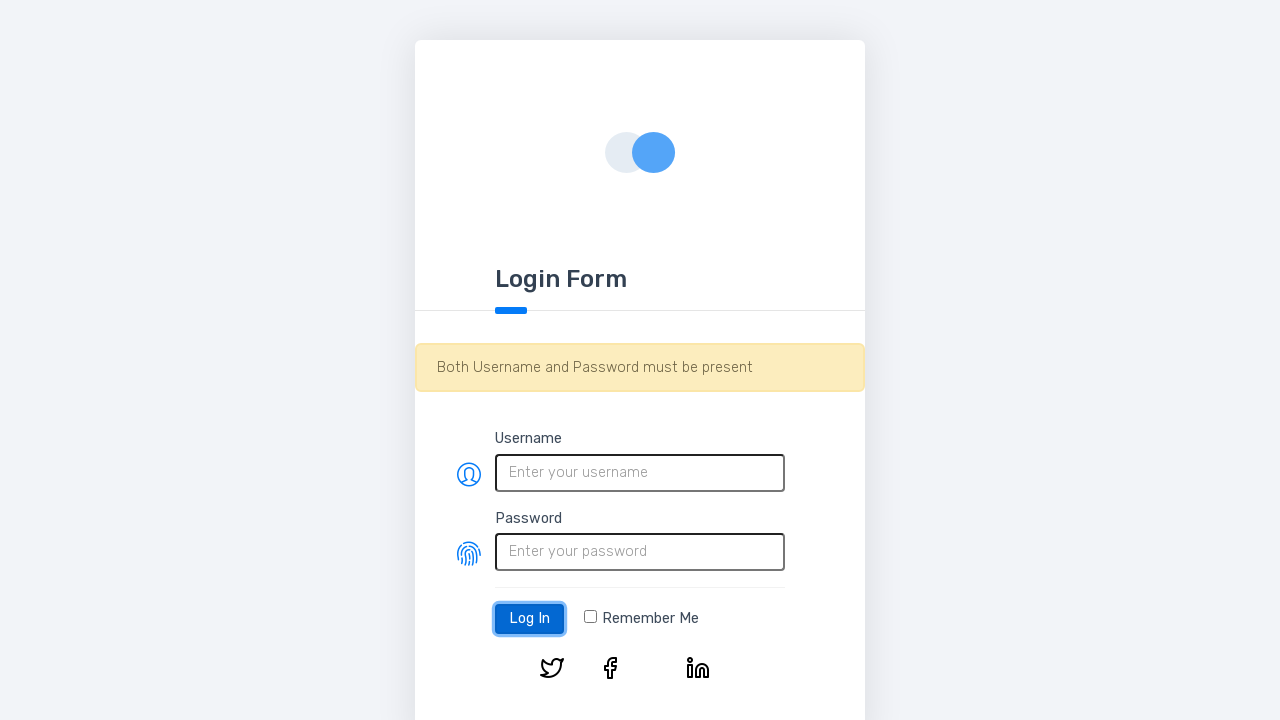

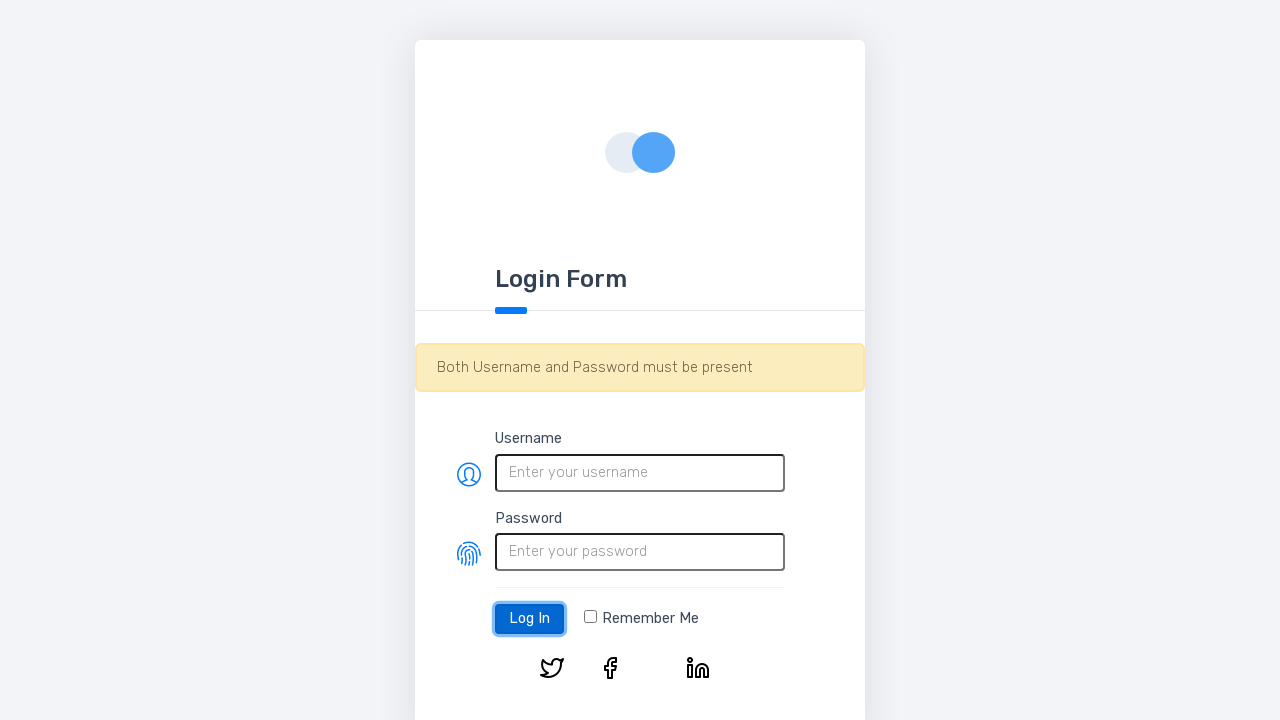